Tests registration form validation when confirmation email does not match the original email field.

Starting URL: https://alada.vn/tai-khoan/dang-ky.html

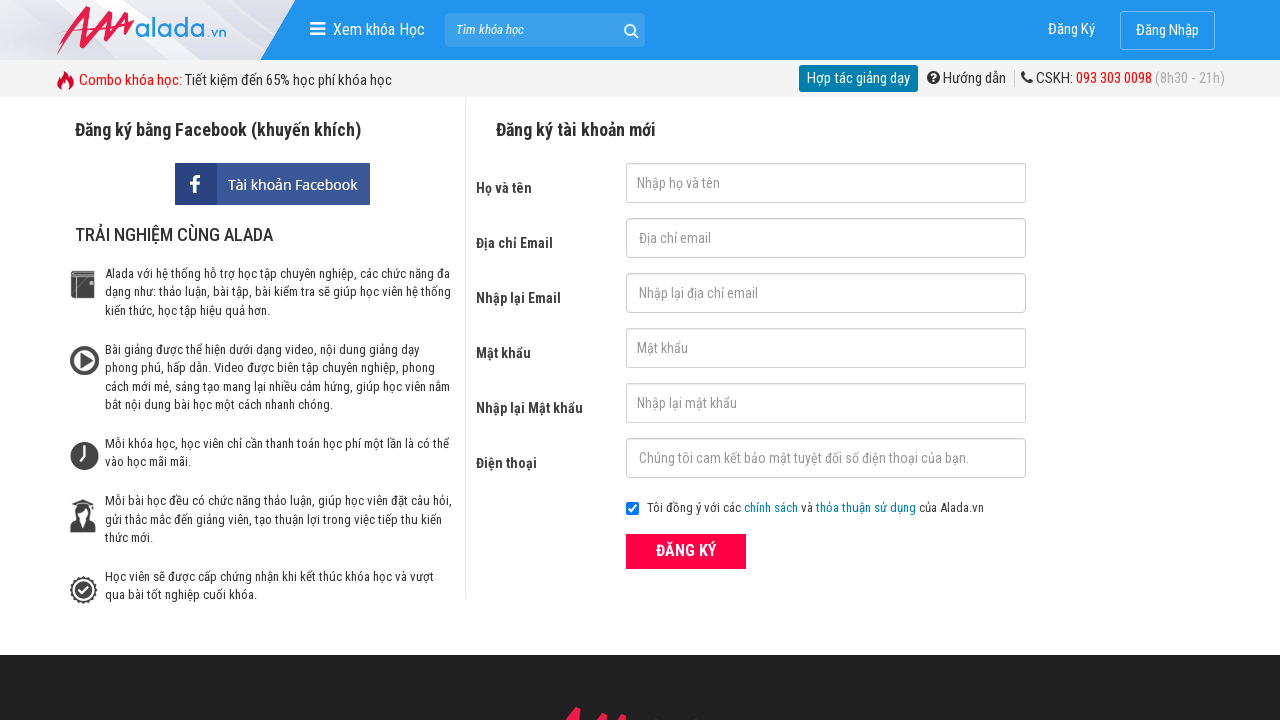

Filled first name field with 'test01' on #txtFirstname
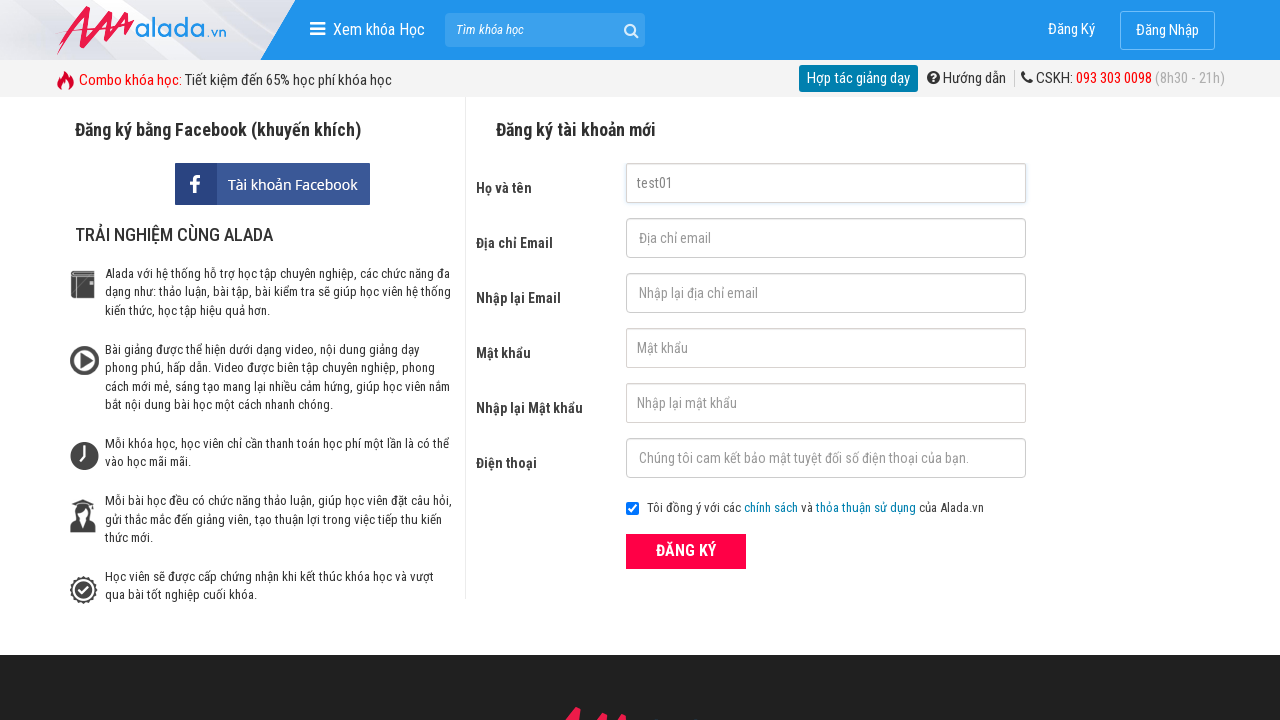

Filled email field with '123@123' on #txtEmail
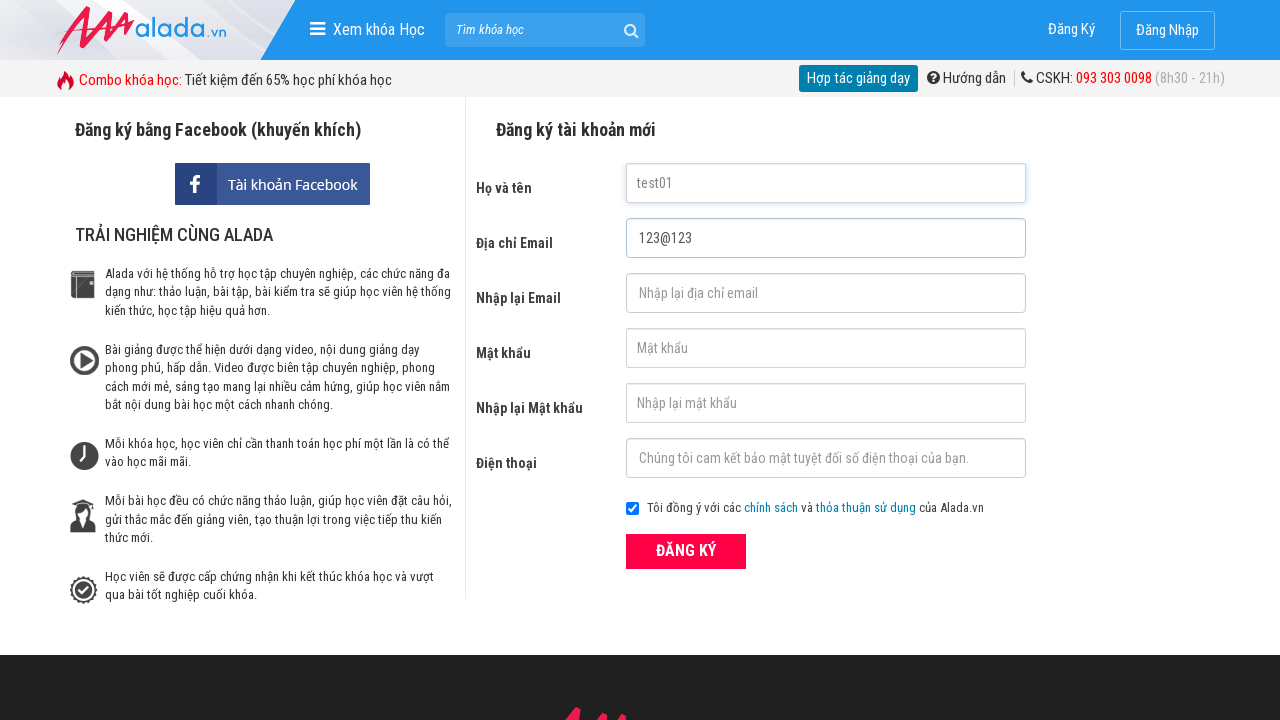

Filled confirmation email field with mismatched email '123@123@123' on #txtCEmail
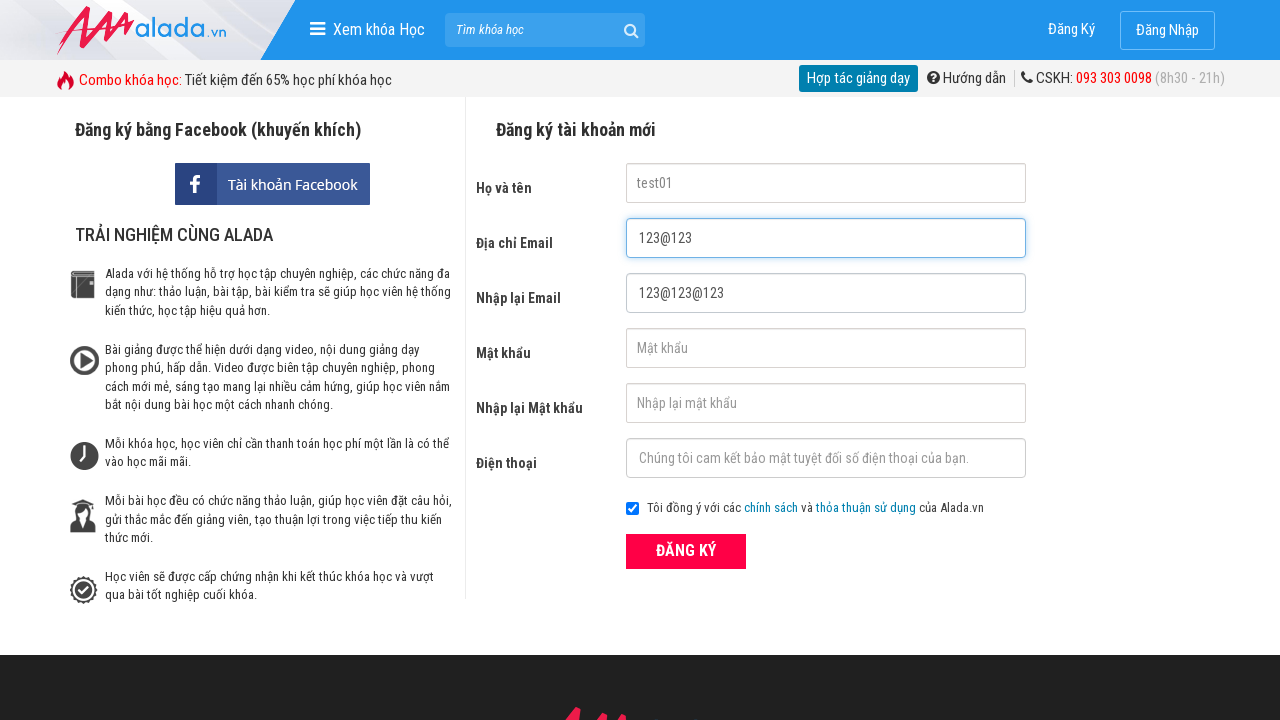

Filled password field with '12345678' on #txtPassword
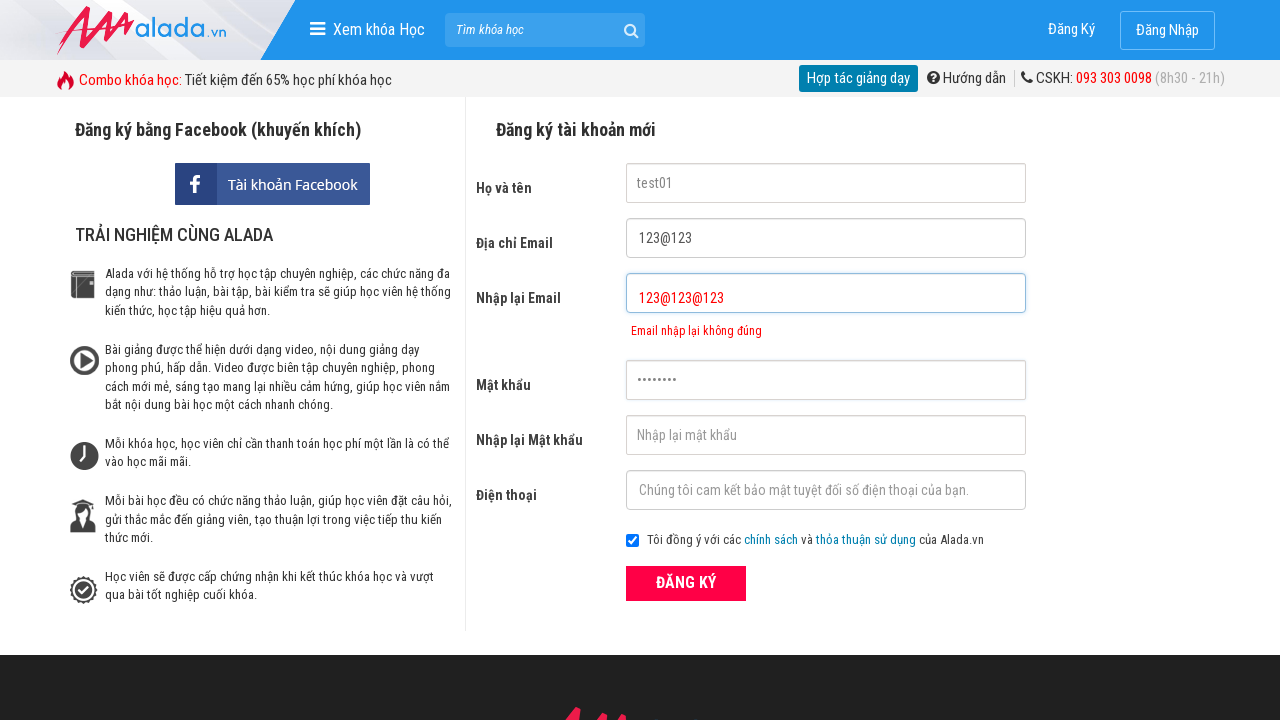

Filled confirm password field with '12345678' on #txtCPassword
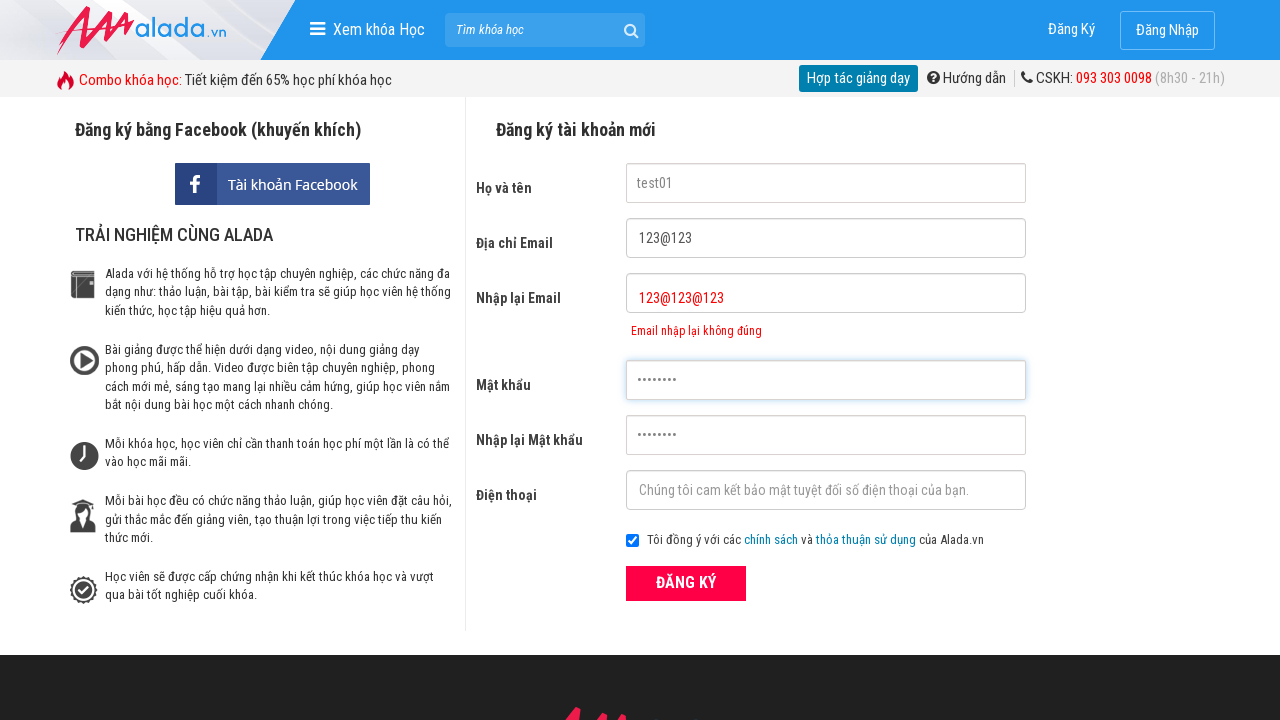

Filled phone number field with '0987654321' on #txtPhone
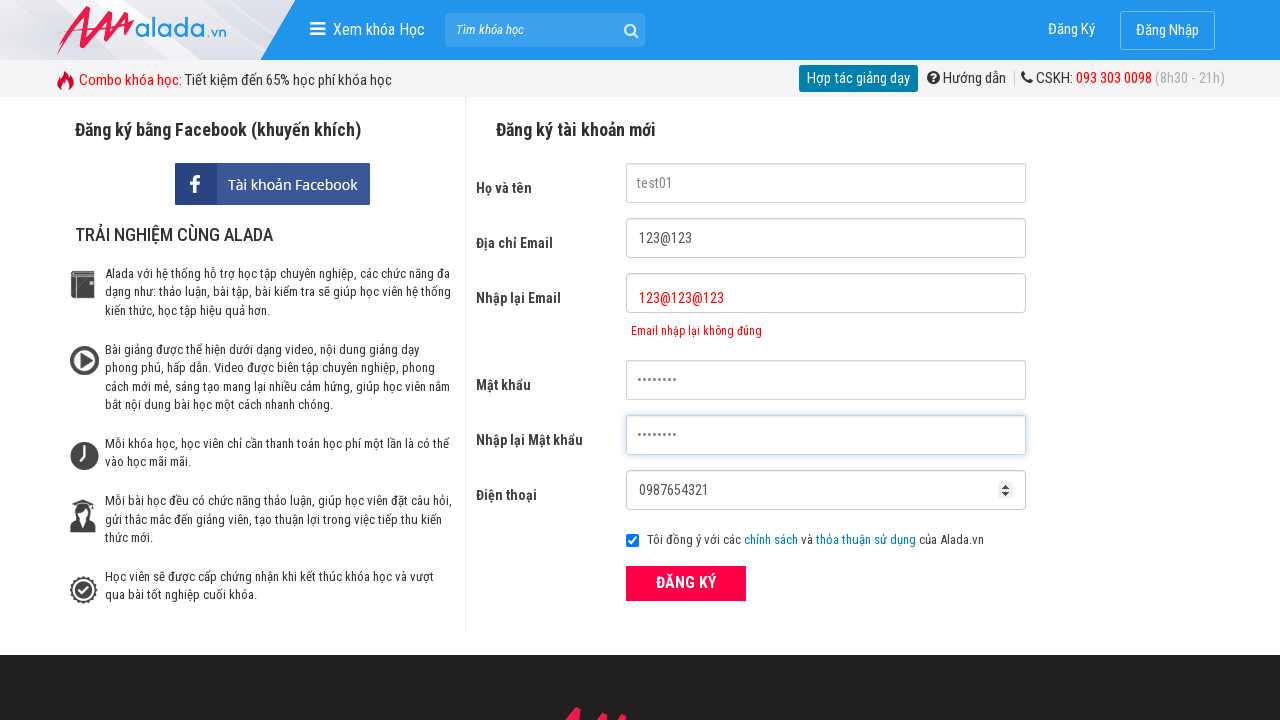

Clicked ĐĂNG KÝ (Register) button to submit form at (686, 583) on xpath=//form[@id='frmLogin']//button[text()='ĐĂNG KÝ']
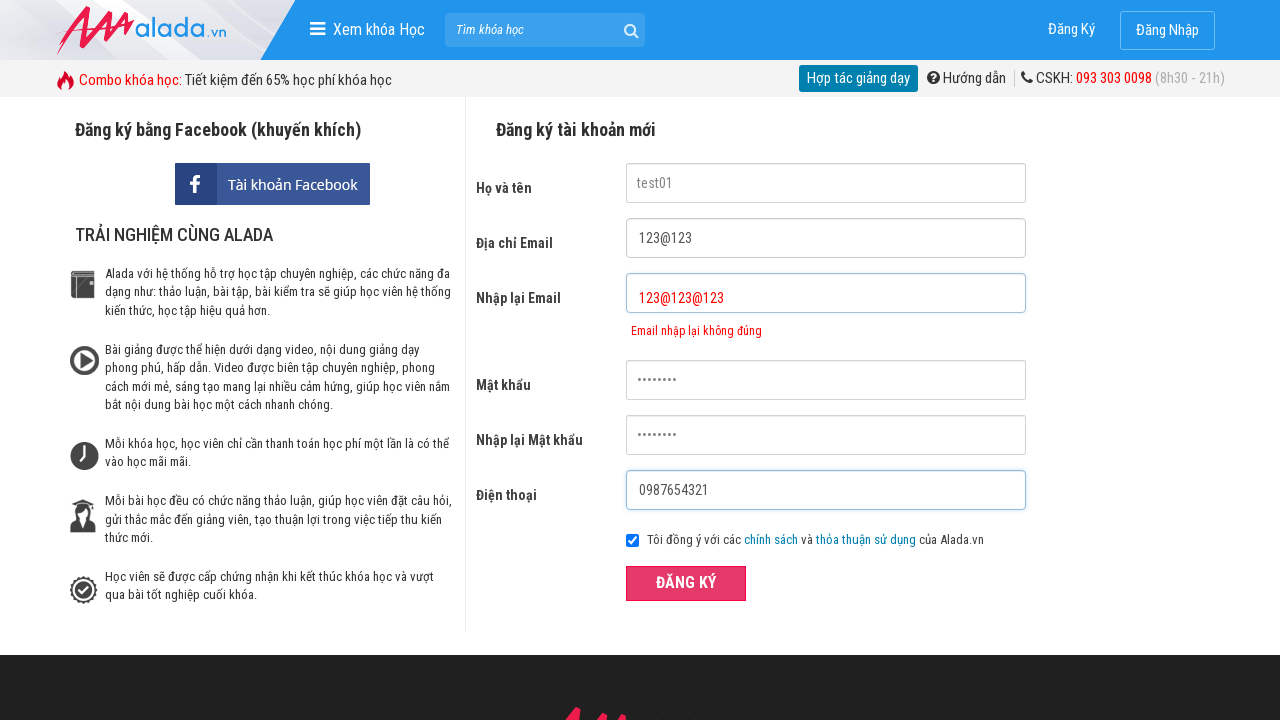

Confirmation email error message appeared, validating form rejection
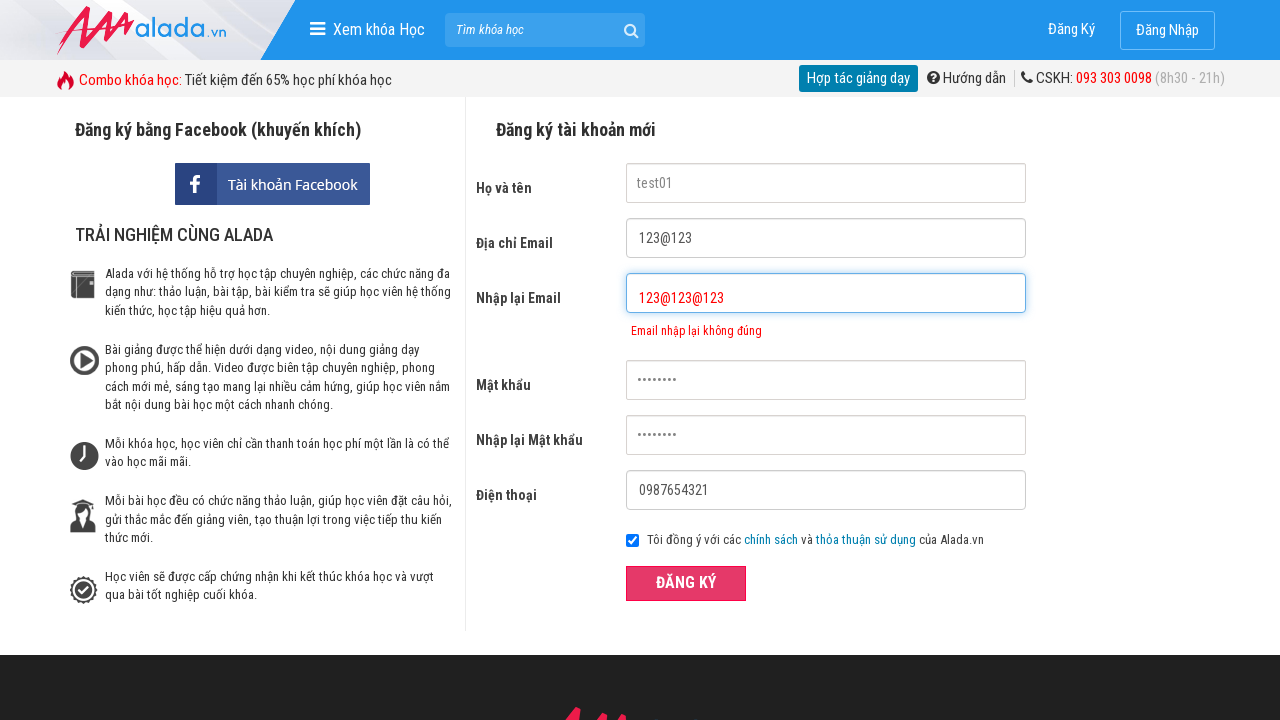

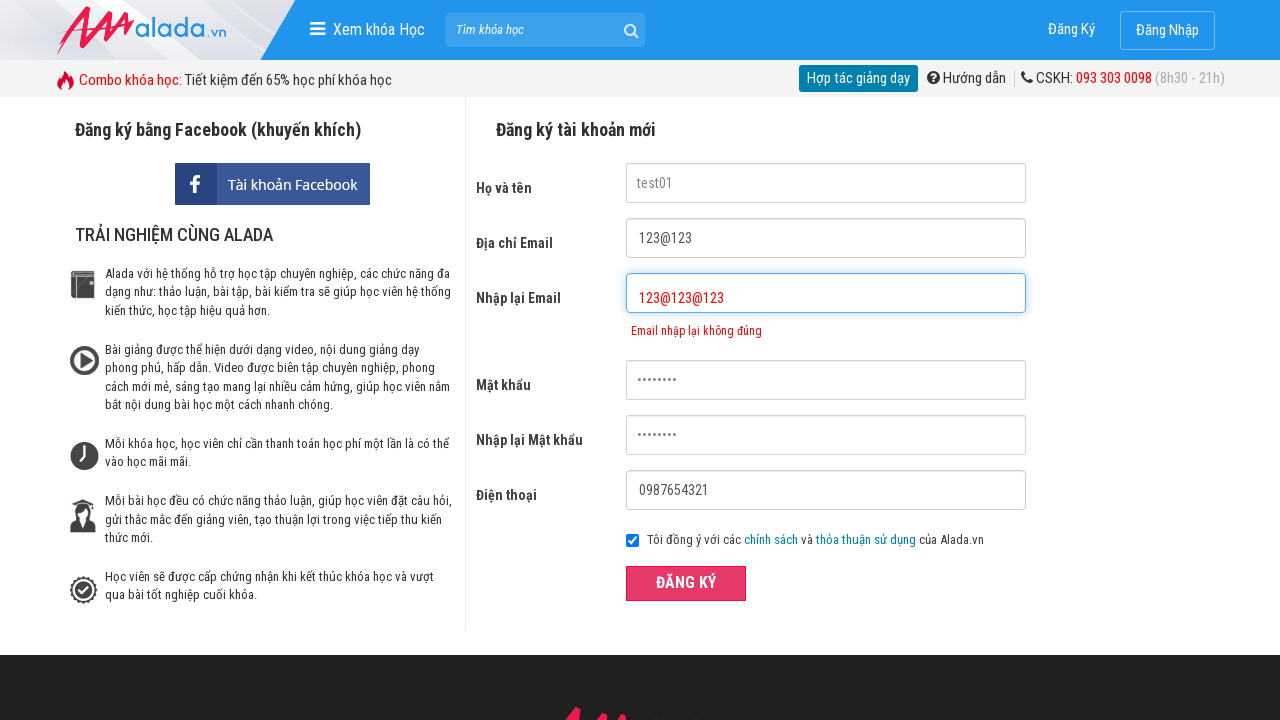